Tests the forgot login/password recovery functionality by clicking the forgot login link and filling out the personal information form to retrieve credentials on the ParaBank demo site.

Starting URL: https://parabank.parasoft.com/parabank/index.htm

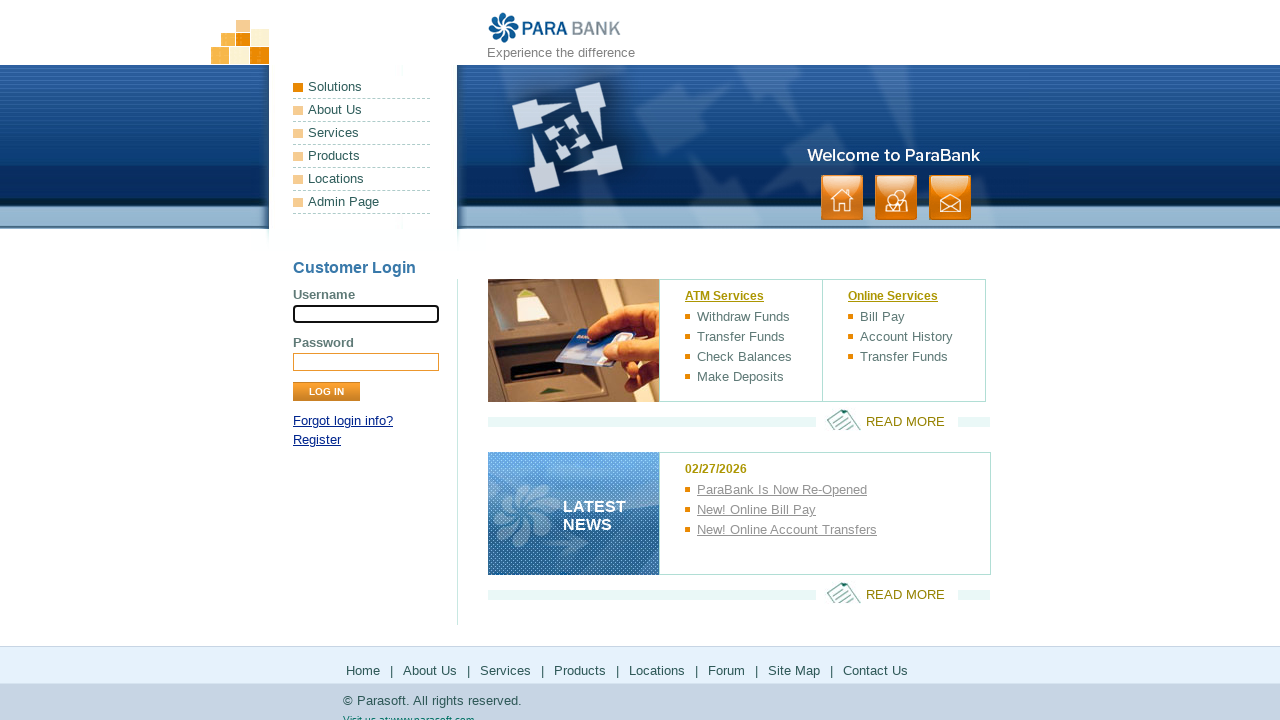

Clicked 'Forgot login info?' link at (343, 421) on xpath=/html/body/div[1]/div[3]/div[1]/div/p[1]/a
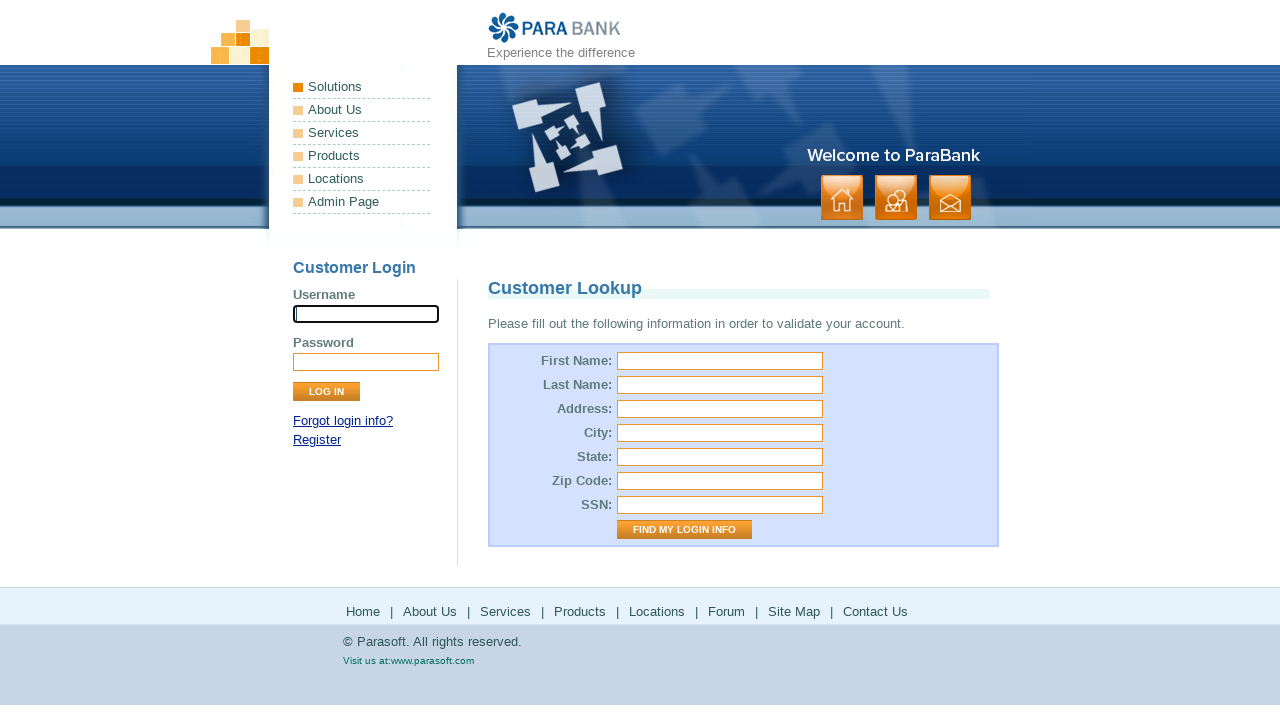

Filled First Name field with 'Thomas' on xpath=/html/body/div[1]/div[3]/div[2]/form/table/tbody/tr[1]/td[2]/input
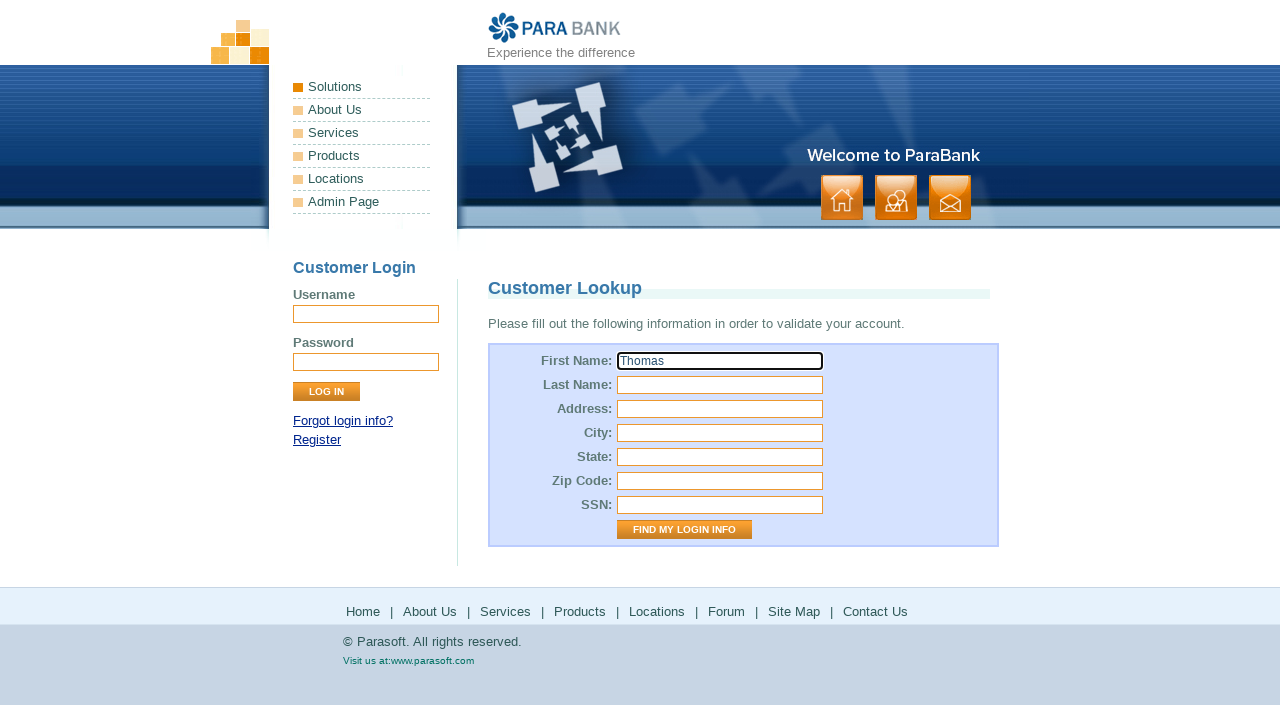

Filled Last Name field with 'Braddison' on xpath=/html/body/div[1]/div[3]/div[2]/form/table/tbody/tr[2]/td[2]/input
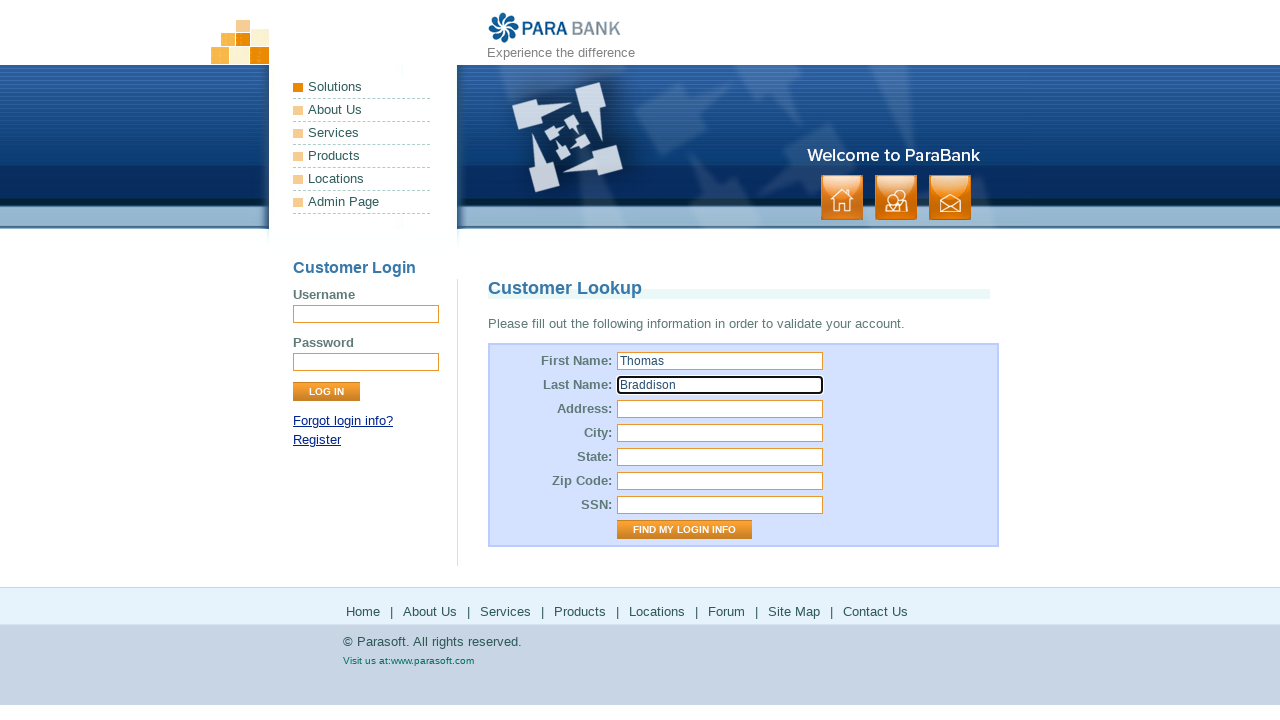

Filled Address field with '123 ft ln' on xpath=/html/body/div[1]/div[3]/div[2]/form/table/tbody/tr[3]/td[2]/input
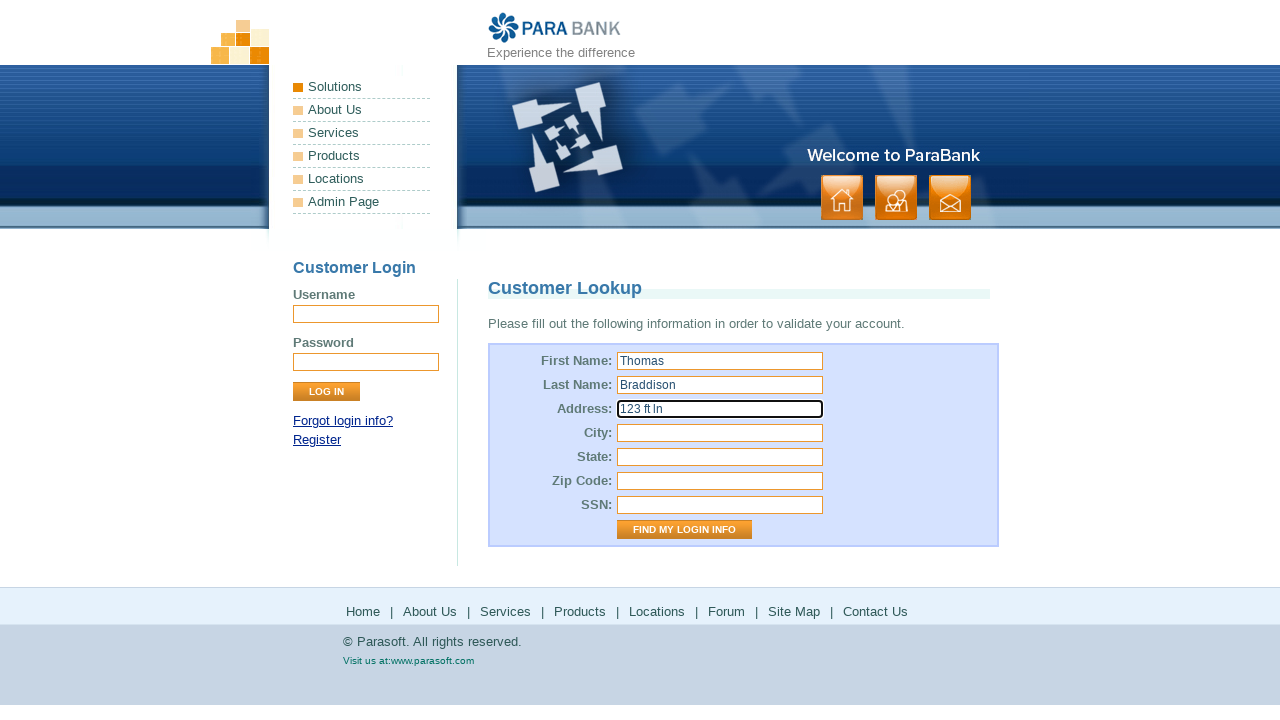

Filled City field with 'hut' on xpath=/html/body/div[1]/div[3]/div[2]/form/table/tbody/tr[4]/td[2]/input
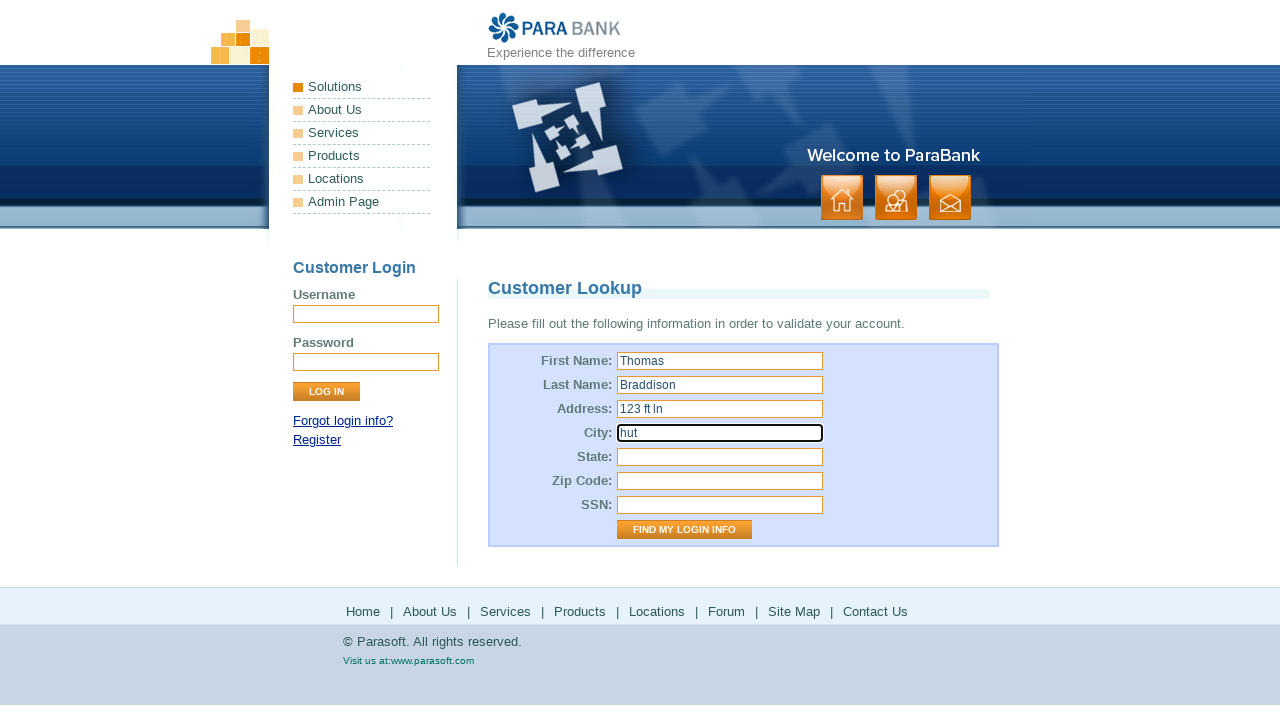

Filled State field with 'NC' on xpath=/html/body/div[1]/div[3]/div[2]/form/table/tbody/tr[5]/td[2]/input
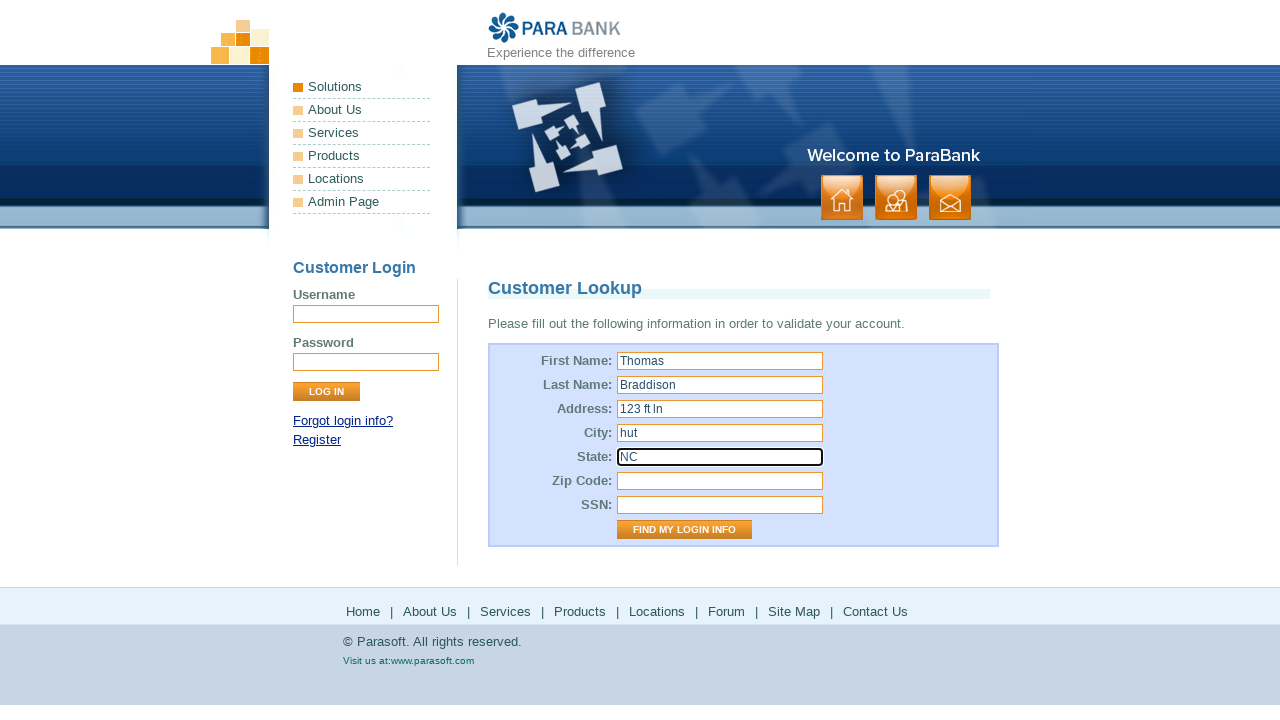

Filled Zip Code field with '28375' on xpath=/html/body/div[1]/div[3]/div[2]/form/table/tbody/tr[6]/td[2]/input
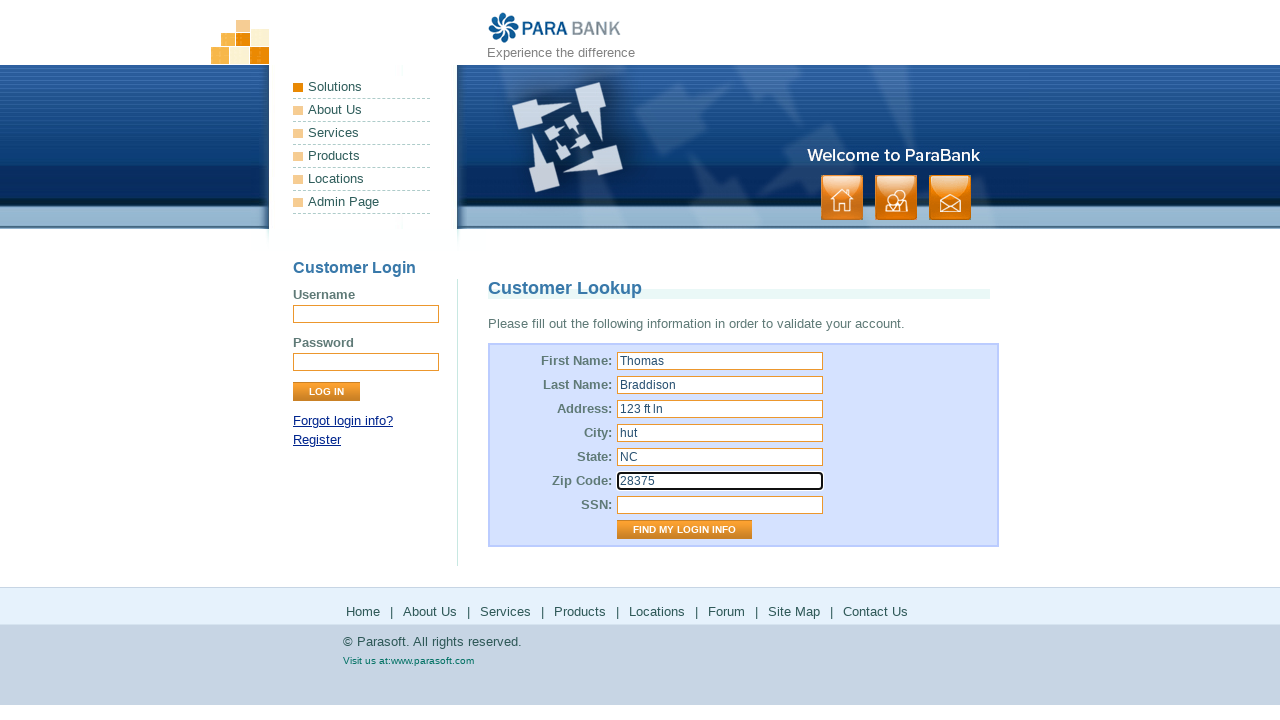

Filled Phone/SSN field with '3208675309' on xpath=/html/body/div[1]/div[3]/div[2]/form/table/tbody/tr[7]/td[2]/input
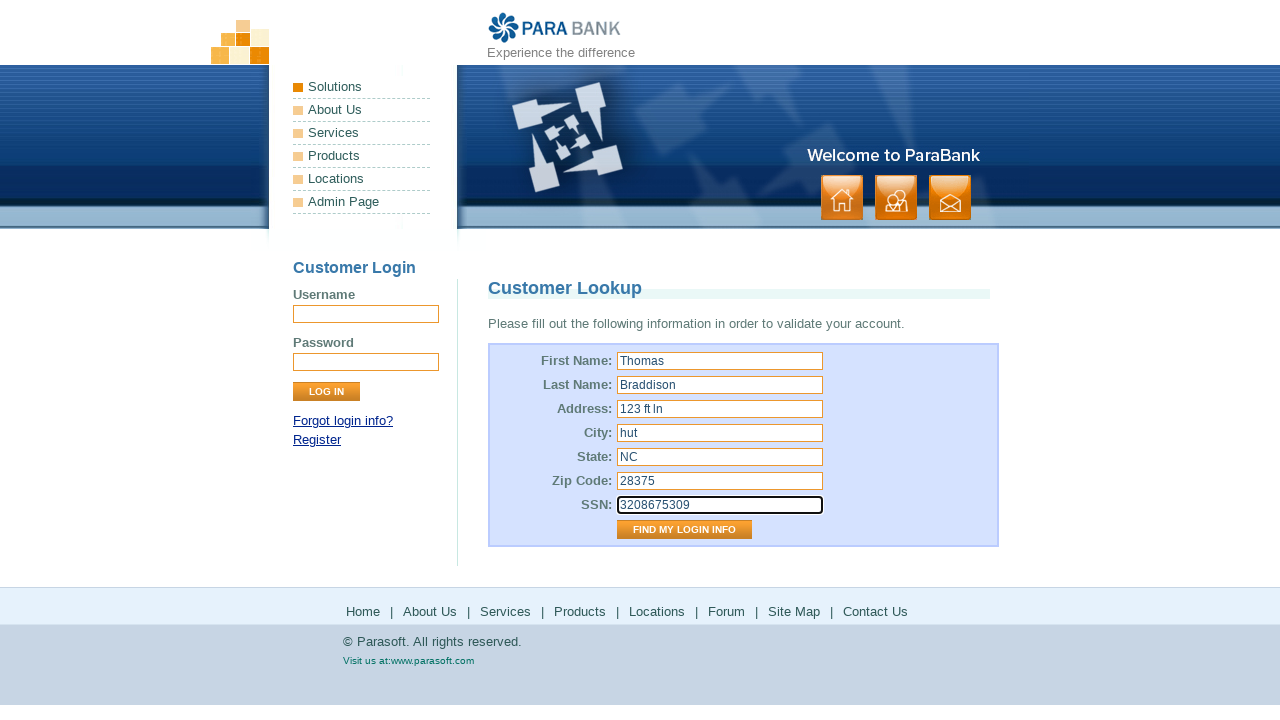

Clicked submit button to find login credentials at (684, 530) on xpath=/html/body/div[1]/div[3]/div[2]/form/table/tbody/tr[8]/td[2]/input
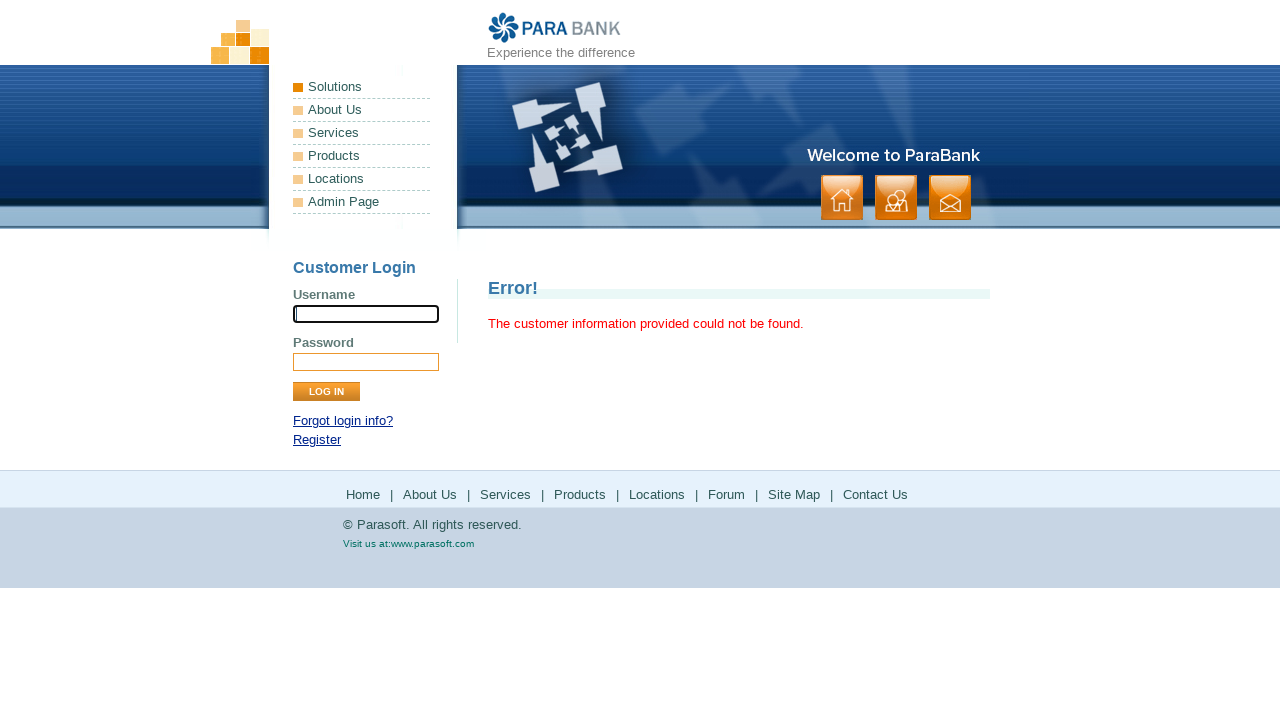

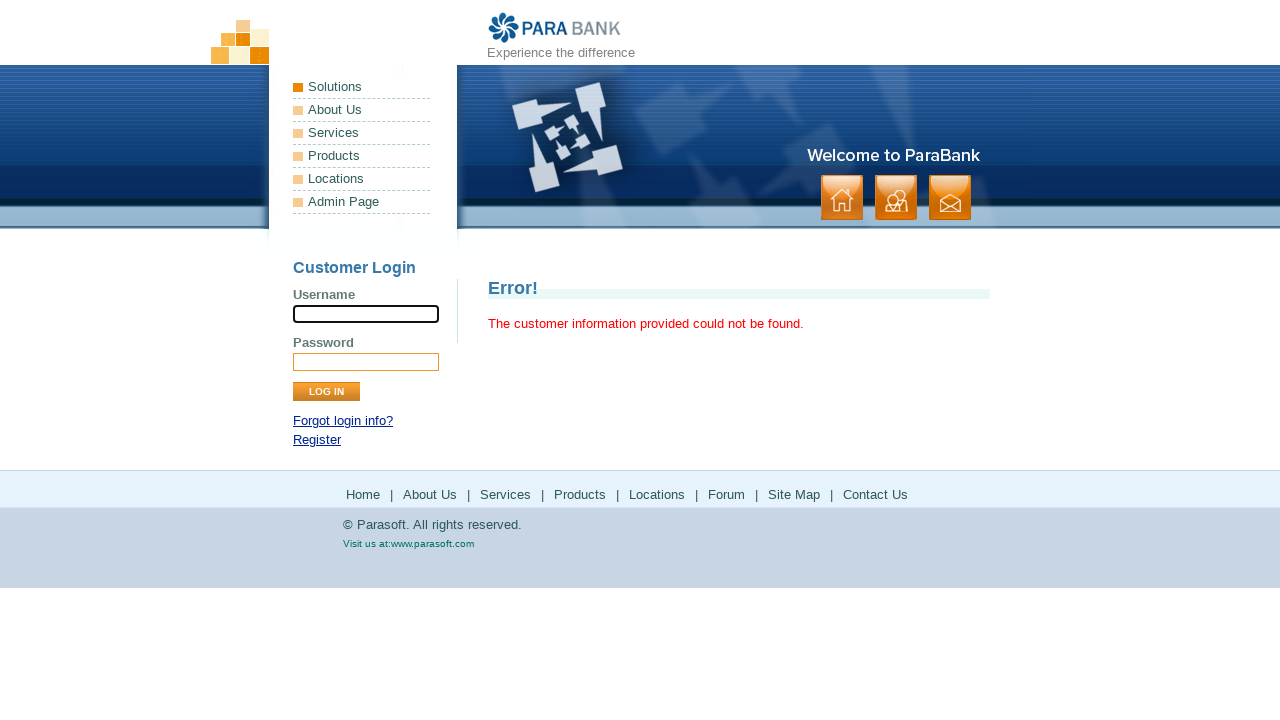